Tests drag and drop functionality by dragging an element and dropping it onto a target within an iframe on jQueryUI droppable demo page

Starting URL: https://jqueryui.com/droppable/

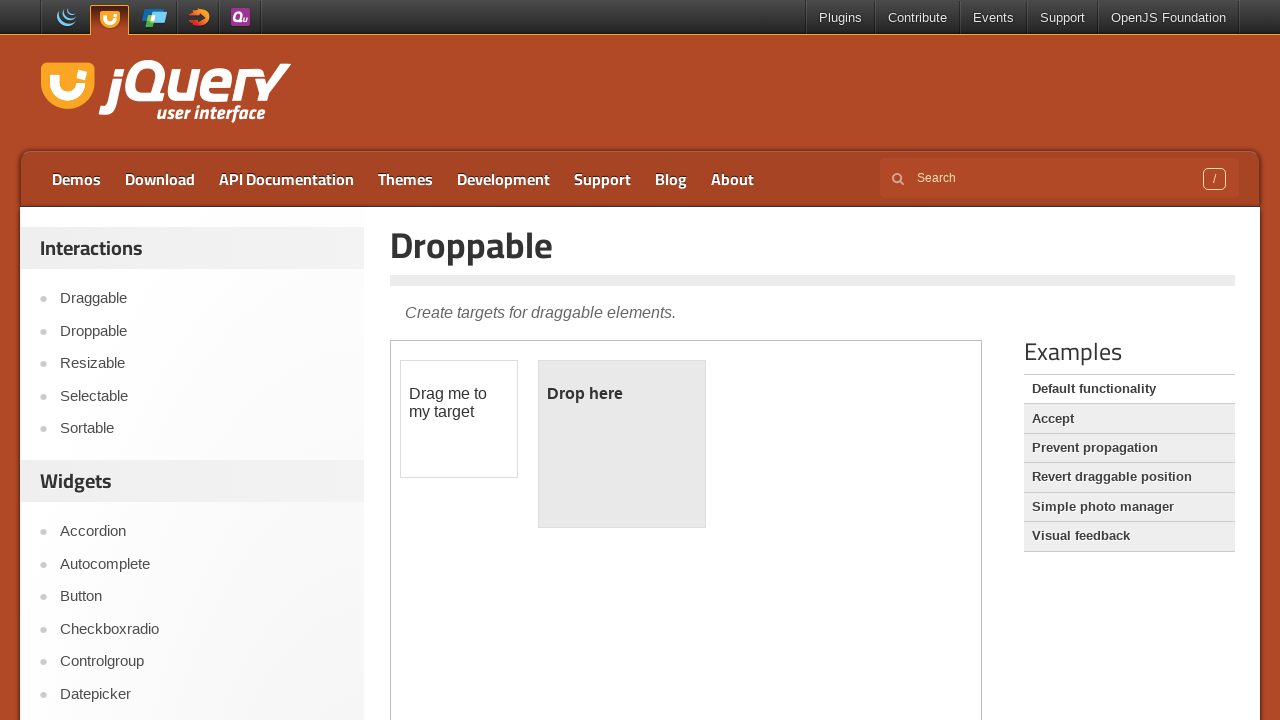

Navigated to jQueryUI droppable demo page
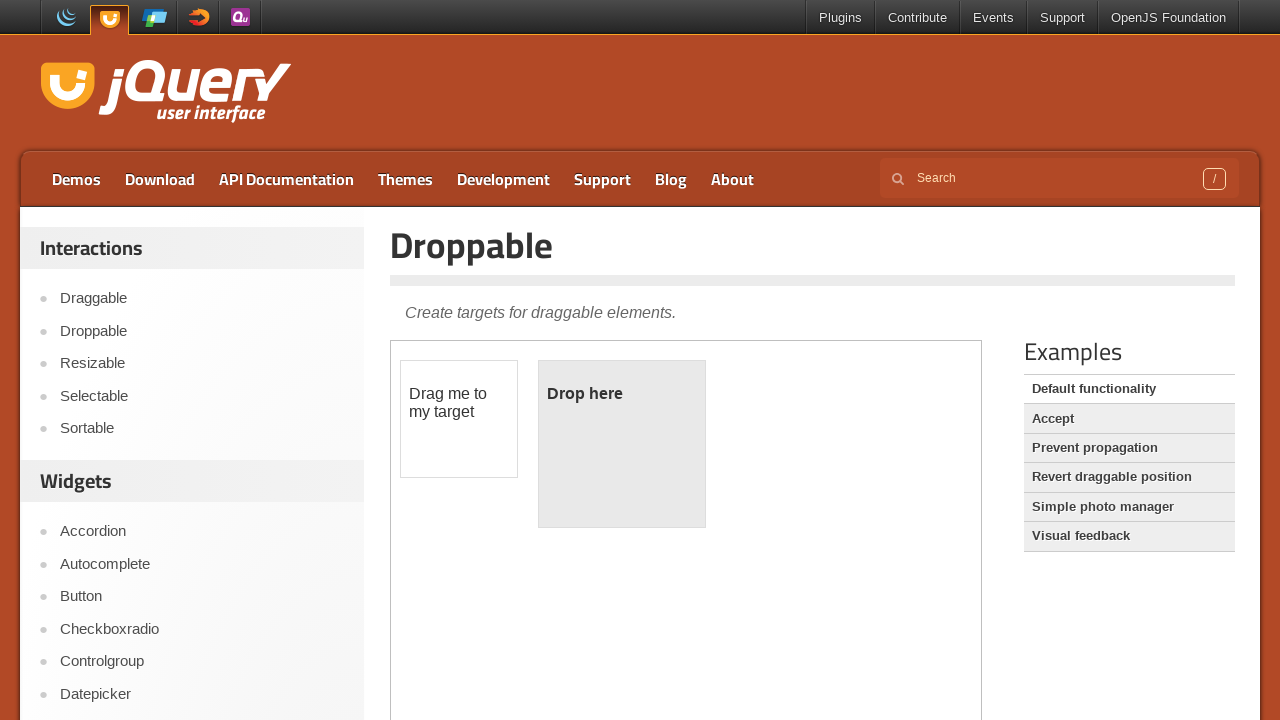

Located demo iframe
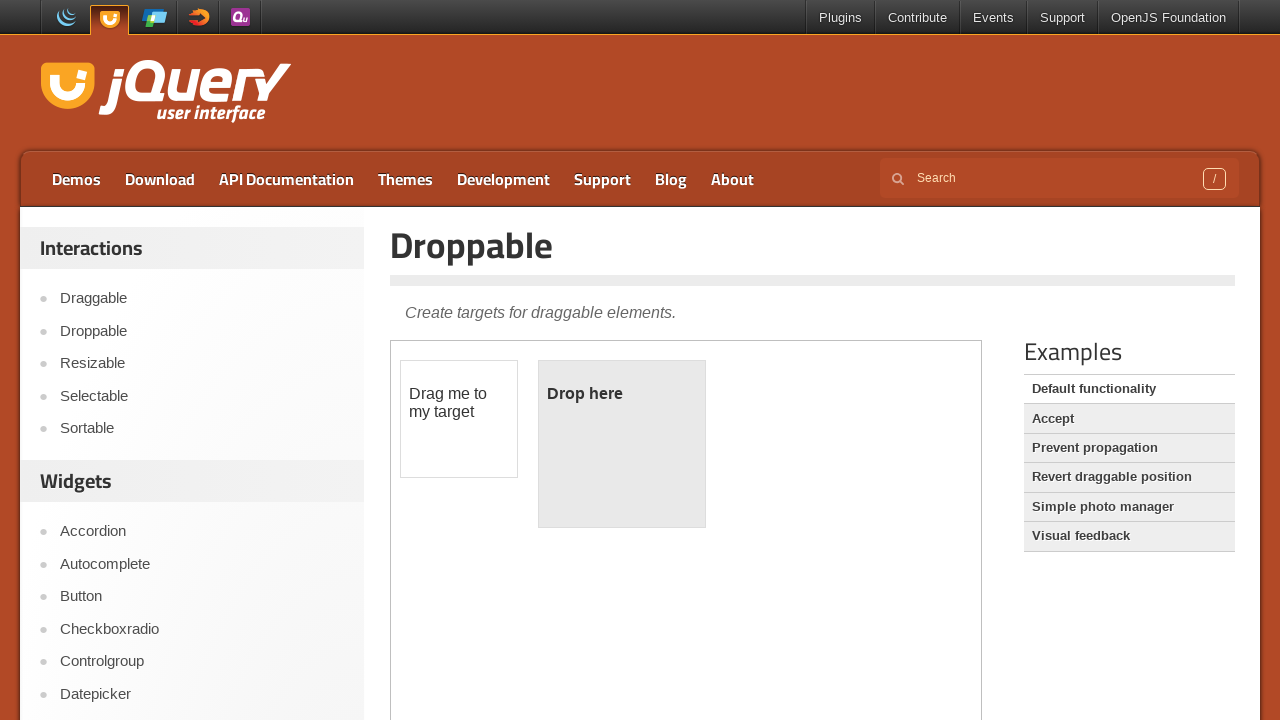

Located draggable element
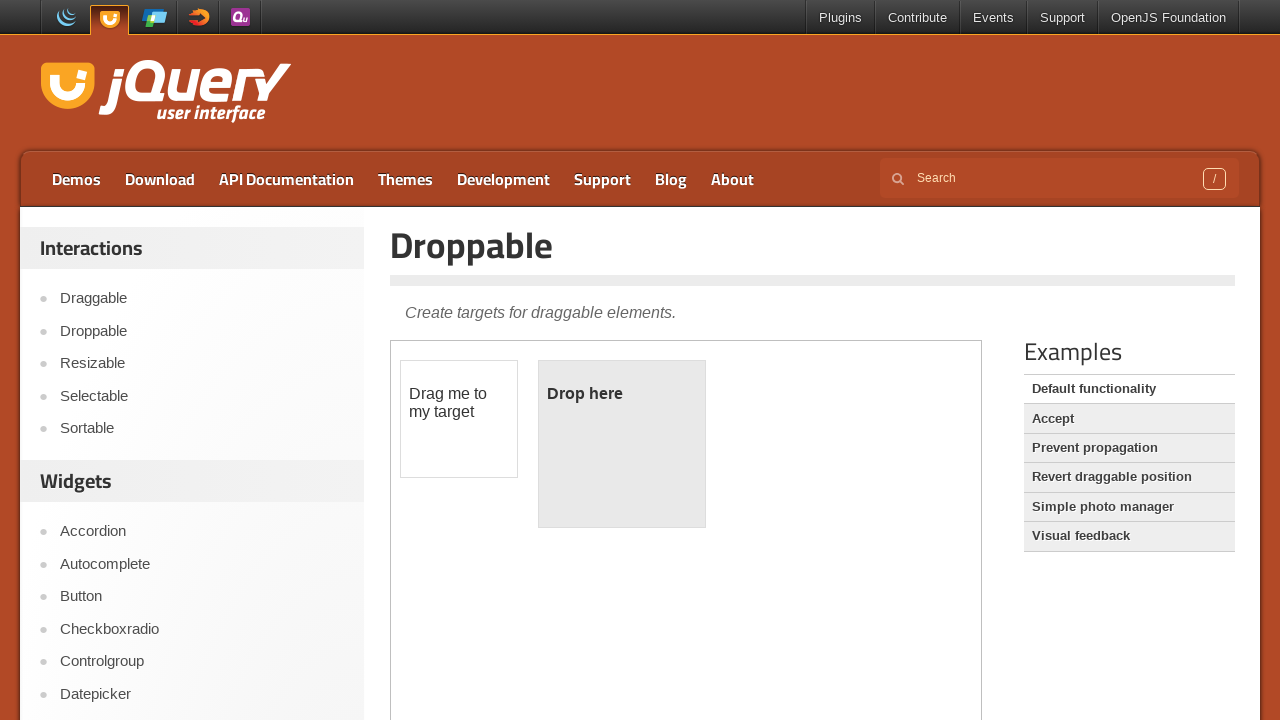

Located droppable target element
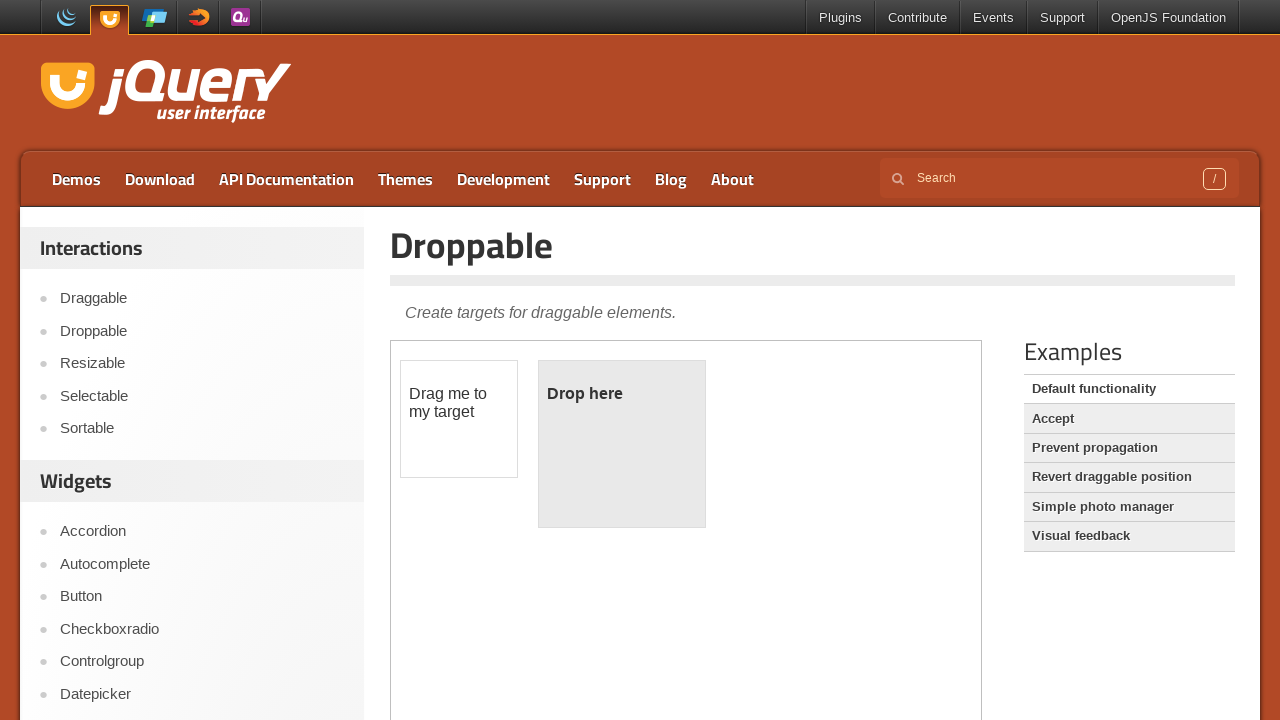

Dragged element onto drop target at (622, 444)
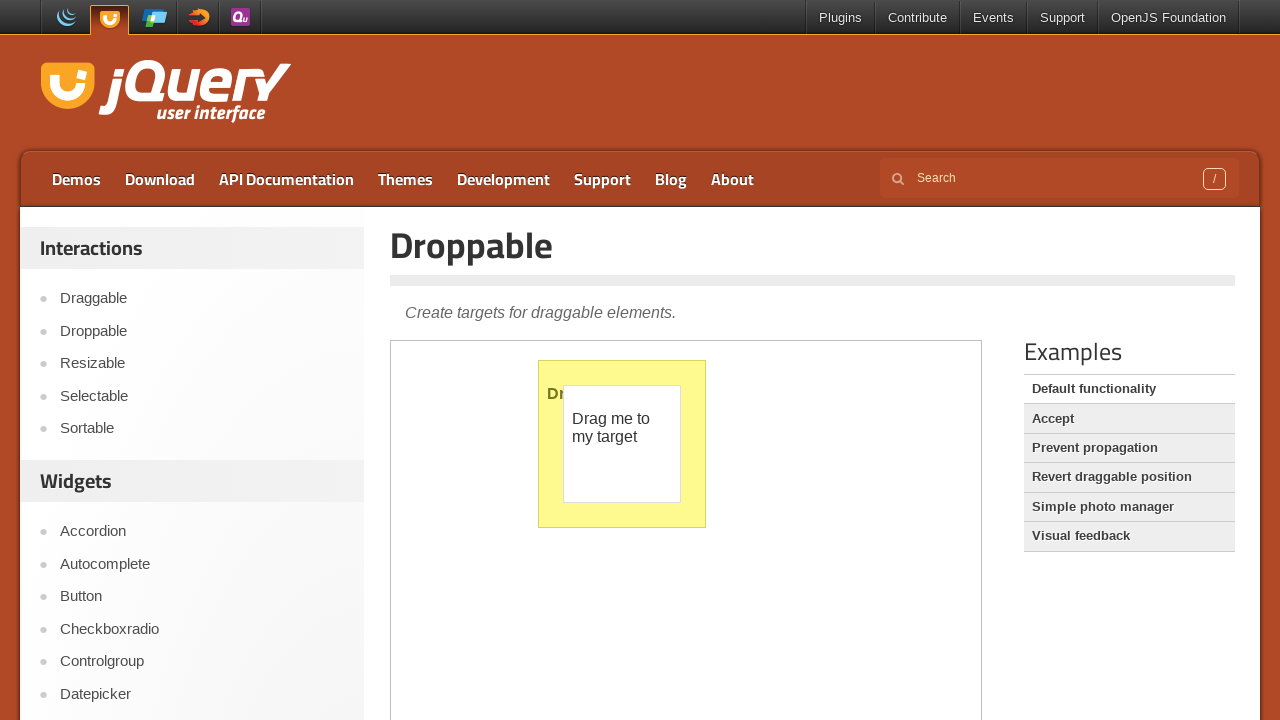

Waited 1 second to observe drag and drop result
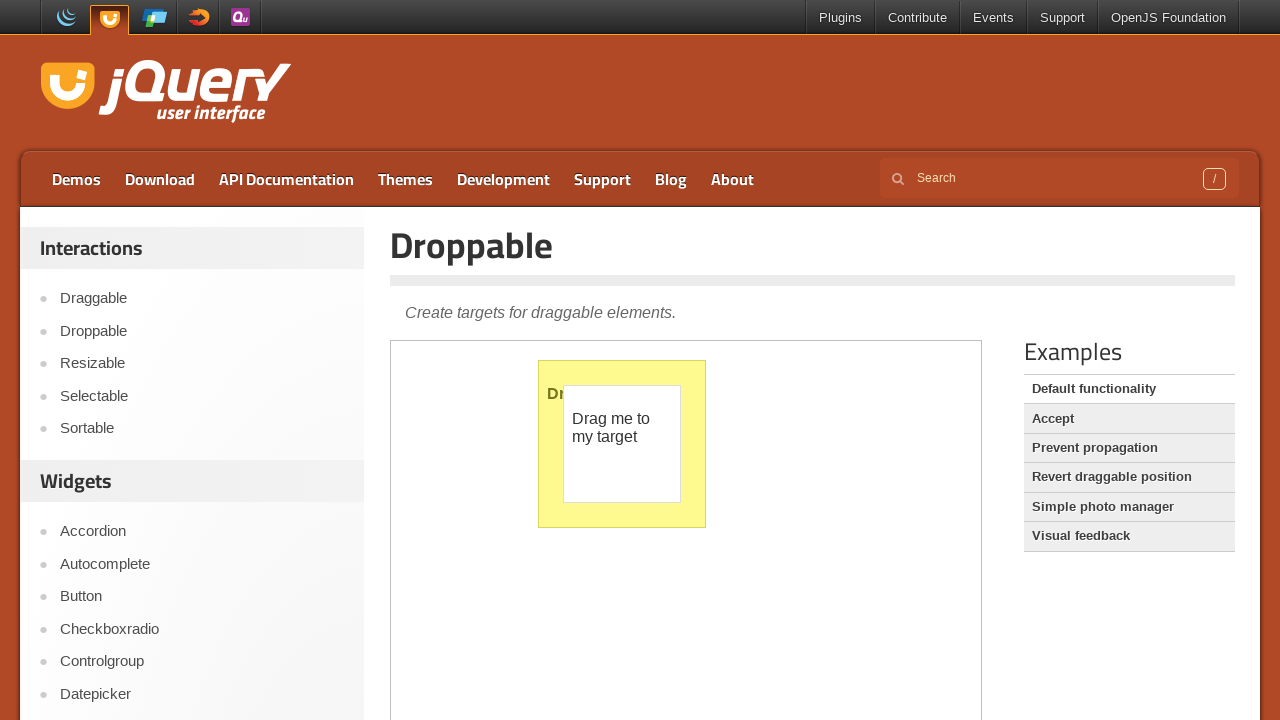

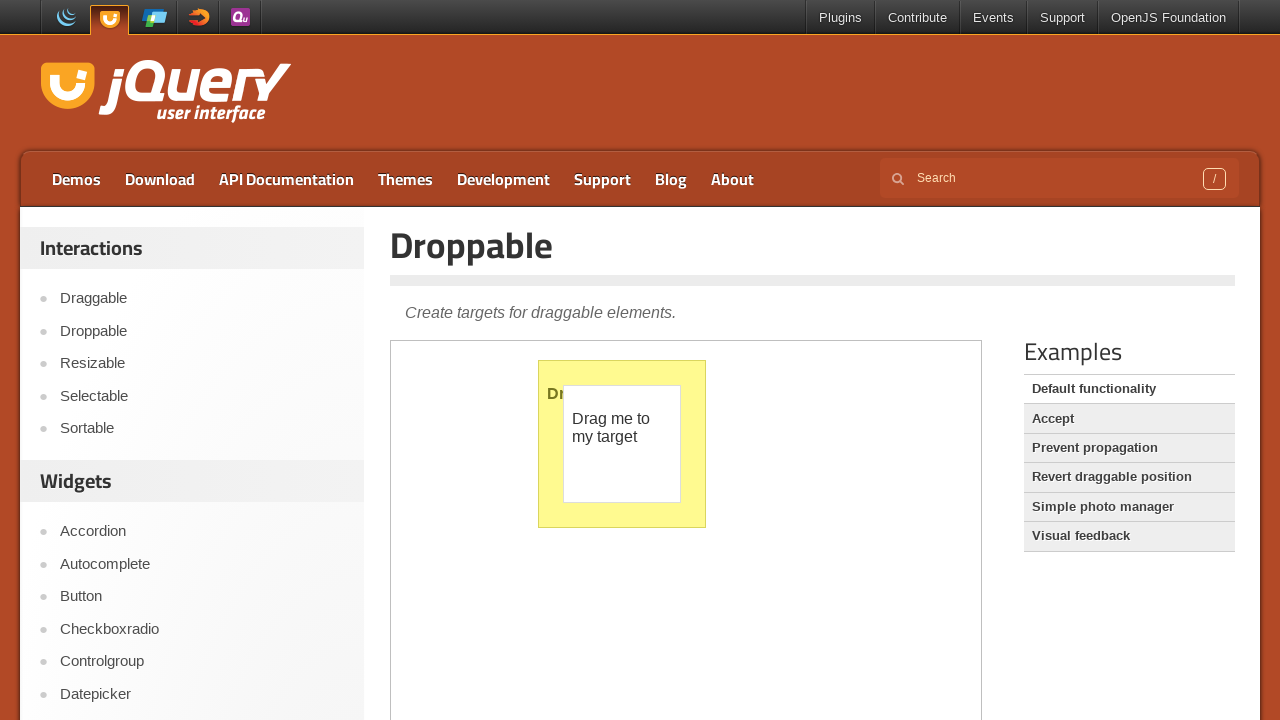